Tests console log capture by navigating through products, adding to cart, and modifying cart quantity

Starting URL: https://rahulshettyacademy.com/angularAppdemo/

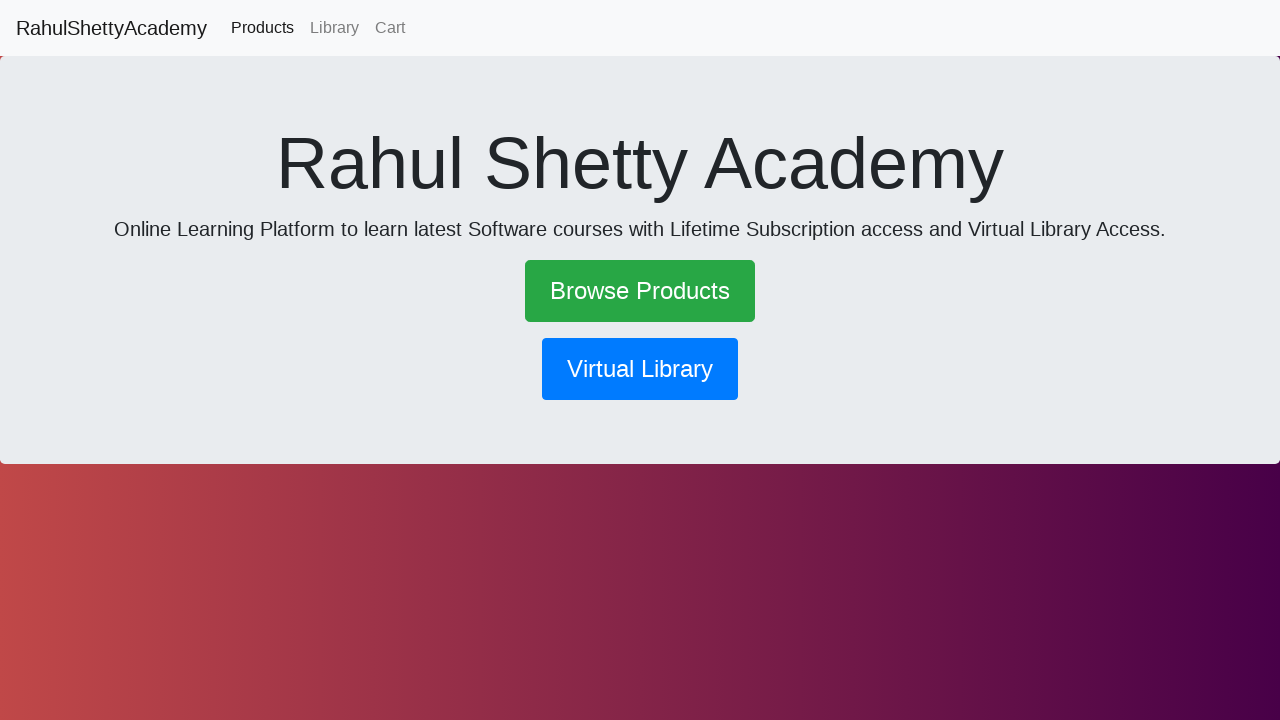

Clicked Browse Products link at (640, 291) on a:has-text('Browse Products')
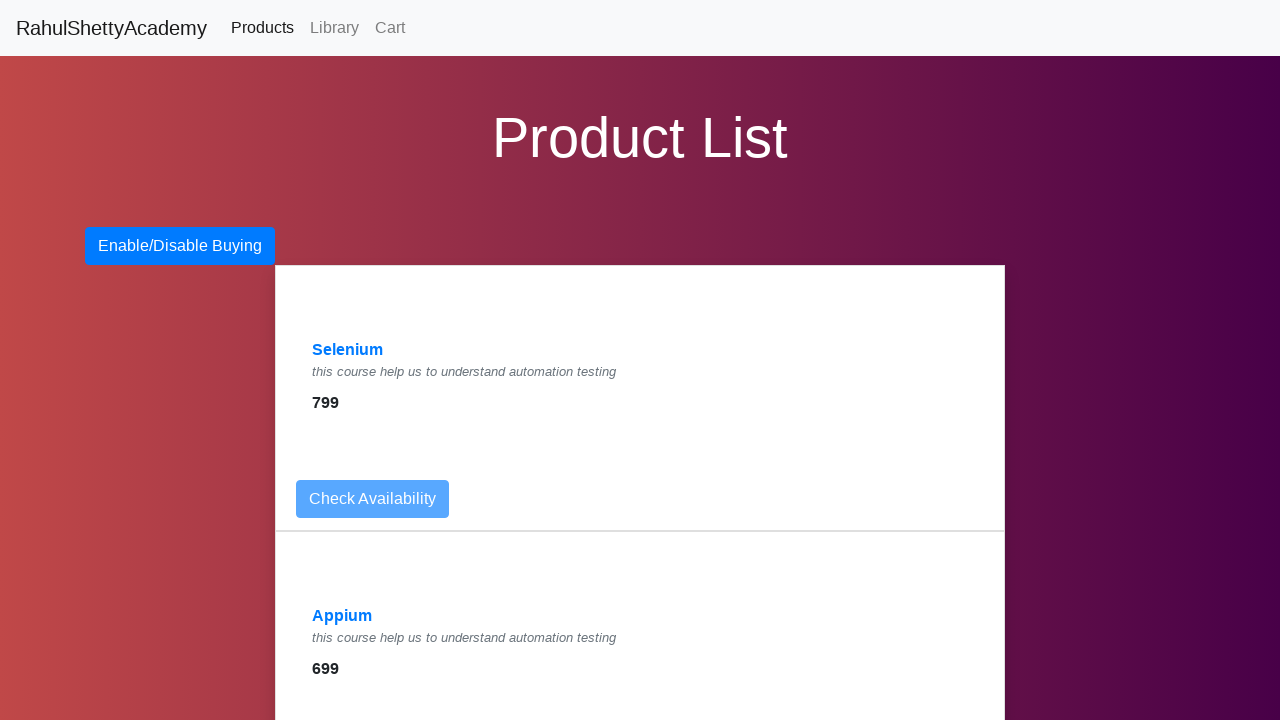

Clicked on Selenium product at (348, 350) on a:has-text('Selenium')
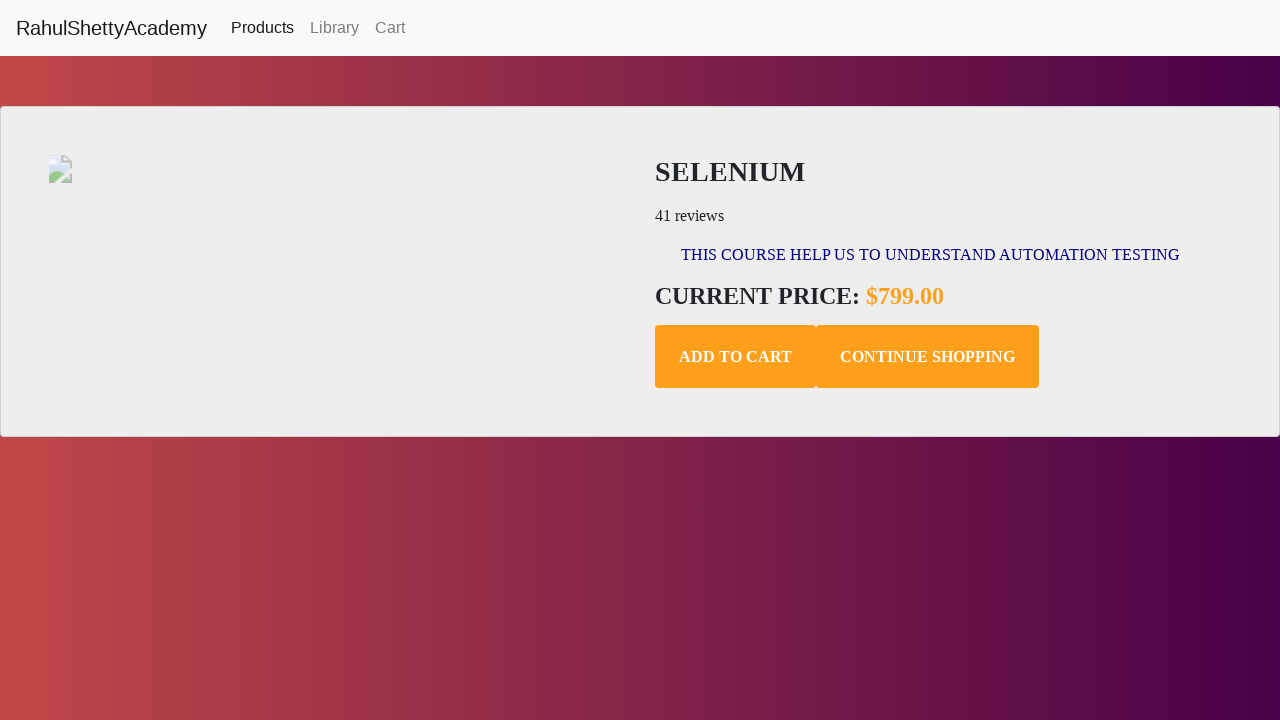

Added Selenium product to cart at (736, 357) on .add-to-cart
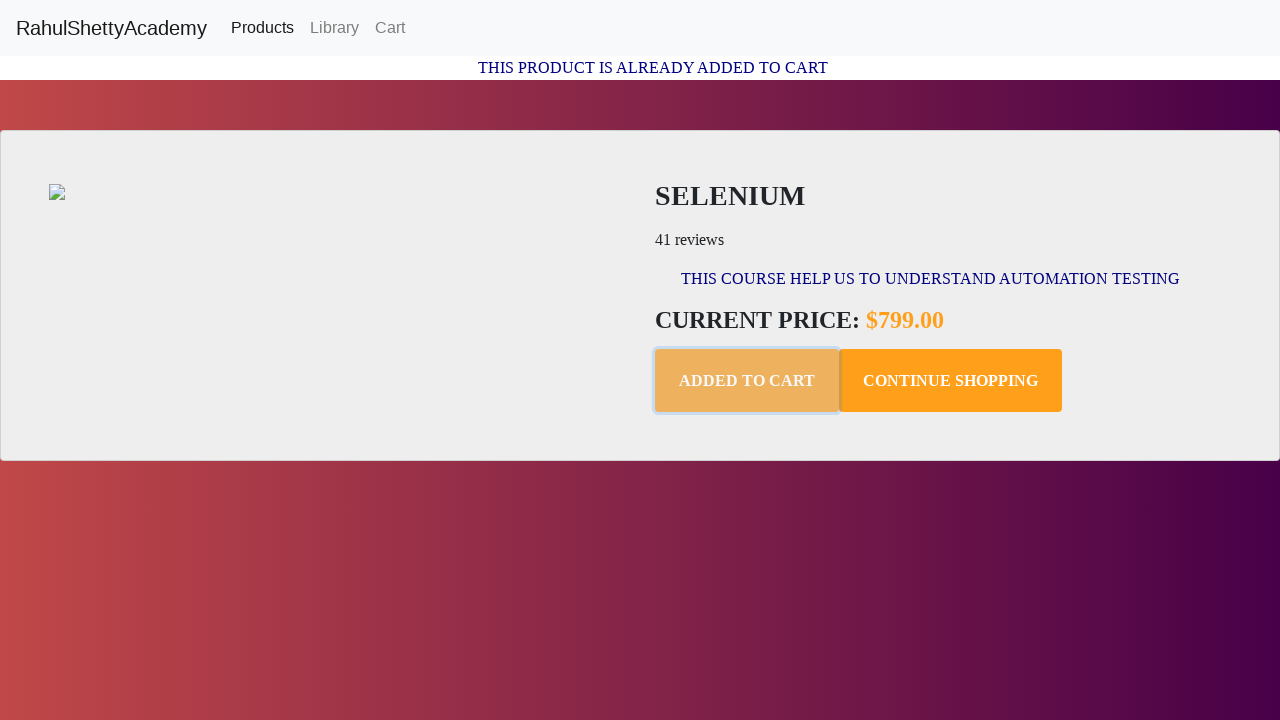

Navigated back to products page at (262, 28) on [routerlink*='/products']
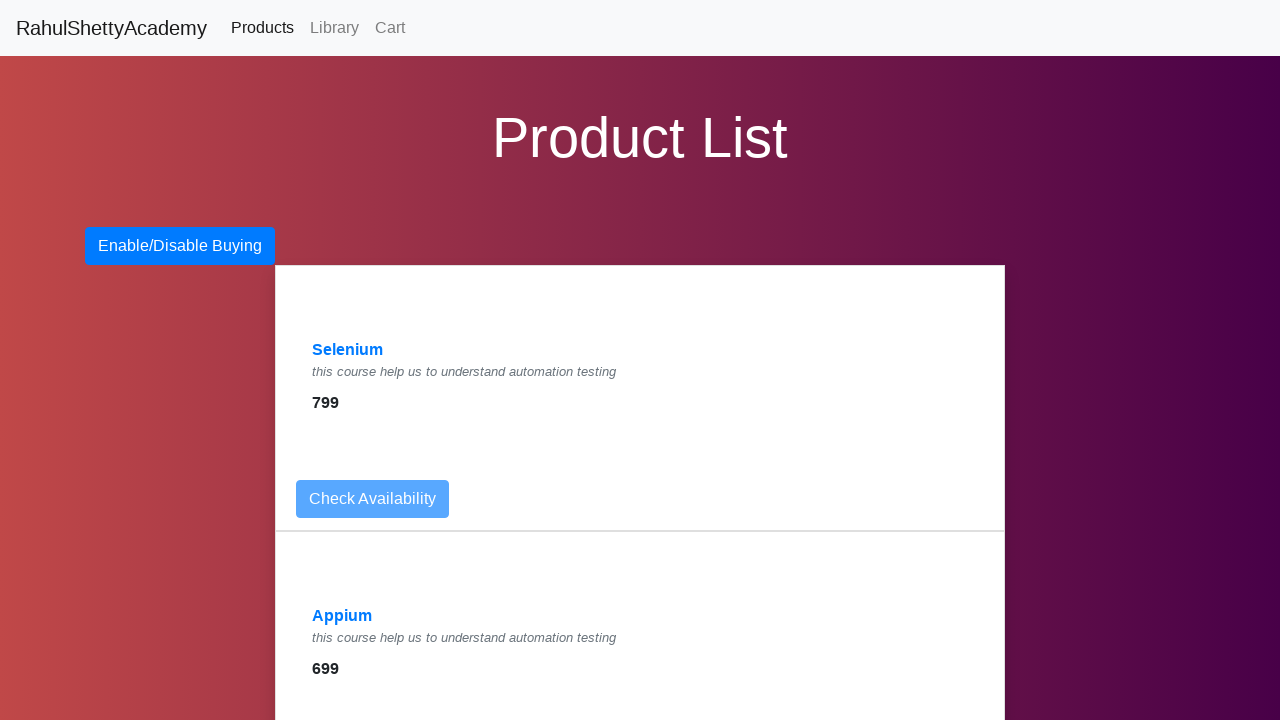

Appium product link is now visible
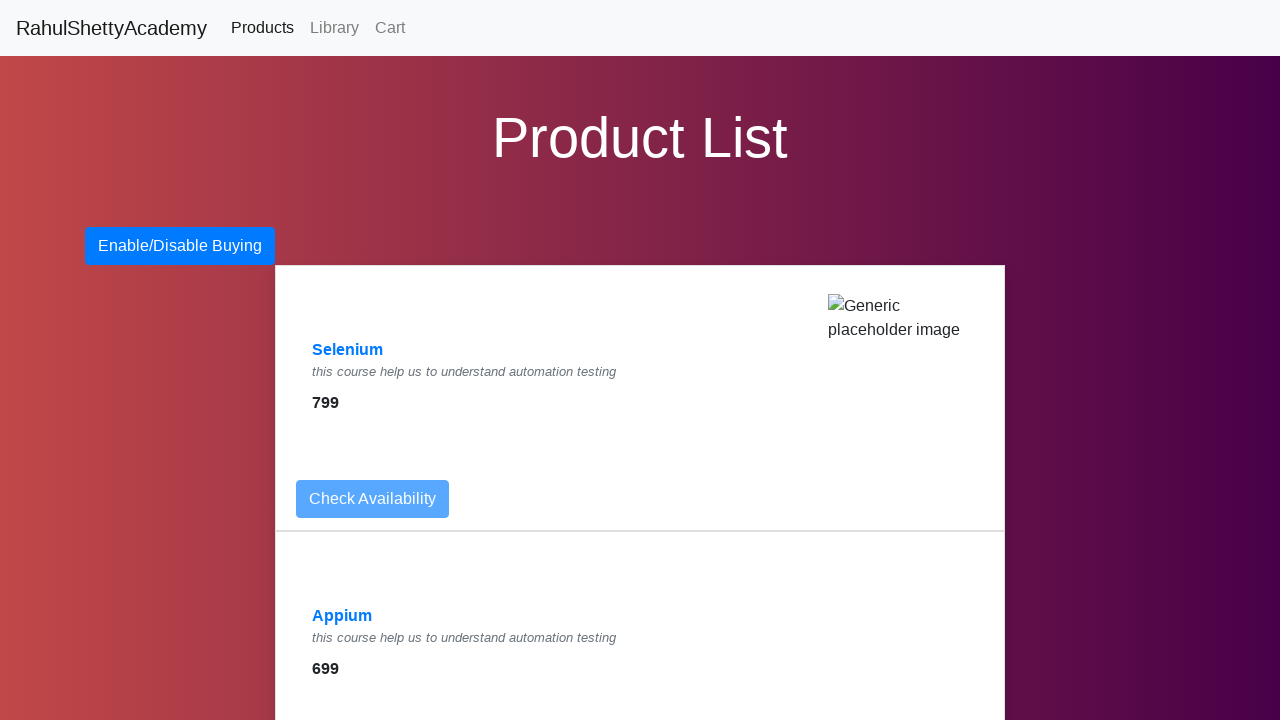

Clicked on Appium product at (342, 616) on a:has-text('Appium')
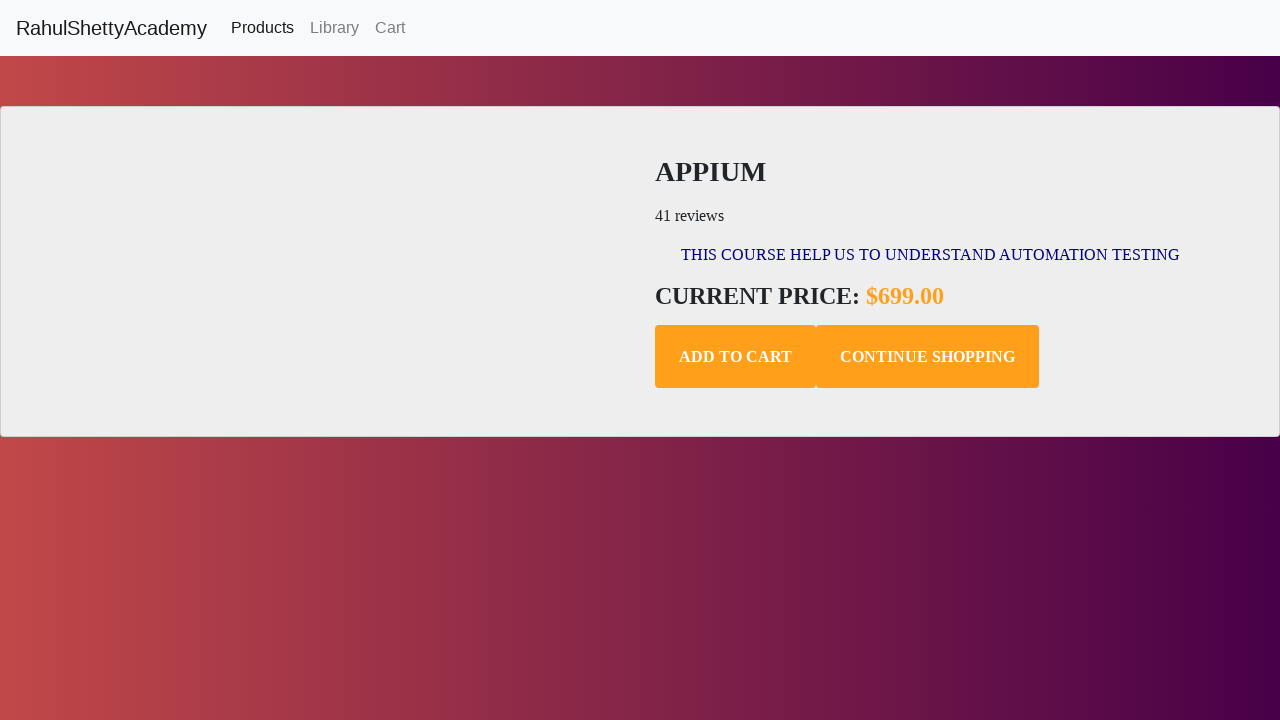

Added Appium product to cart at (736, 357) on .add-to-cart
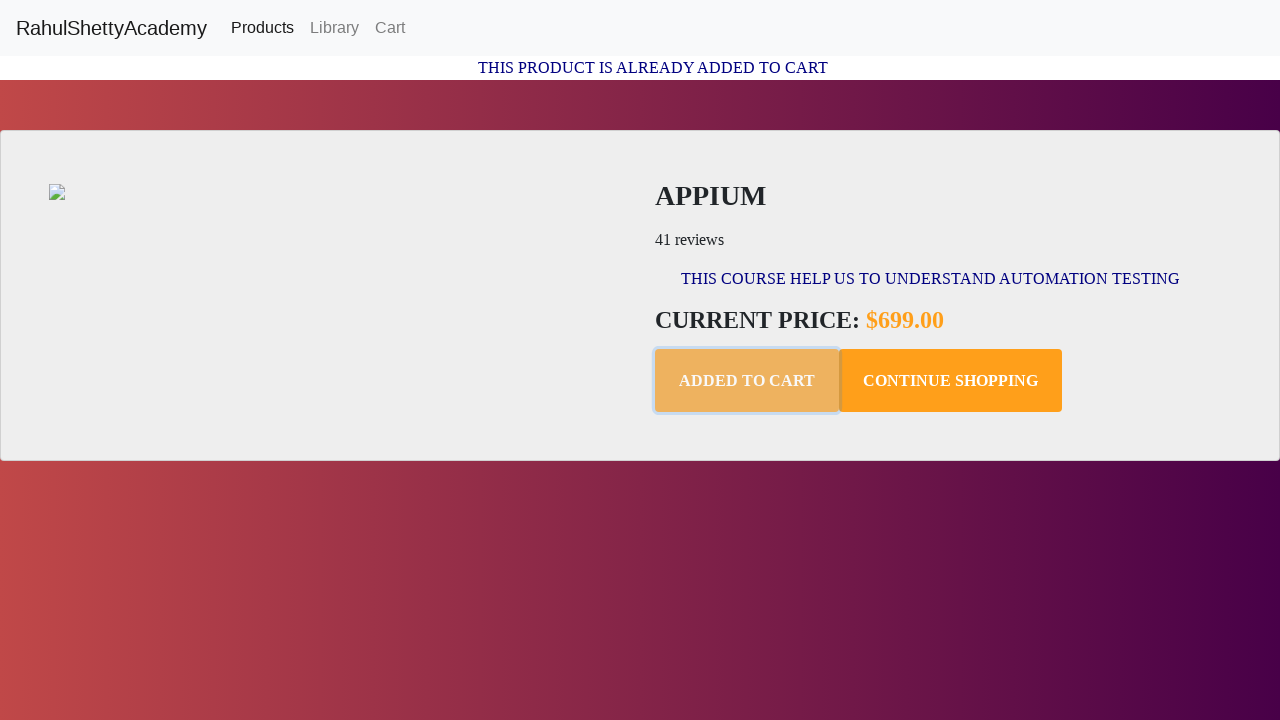

Navigated to cart page at (390, 28) on a:has-text('Cart')
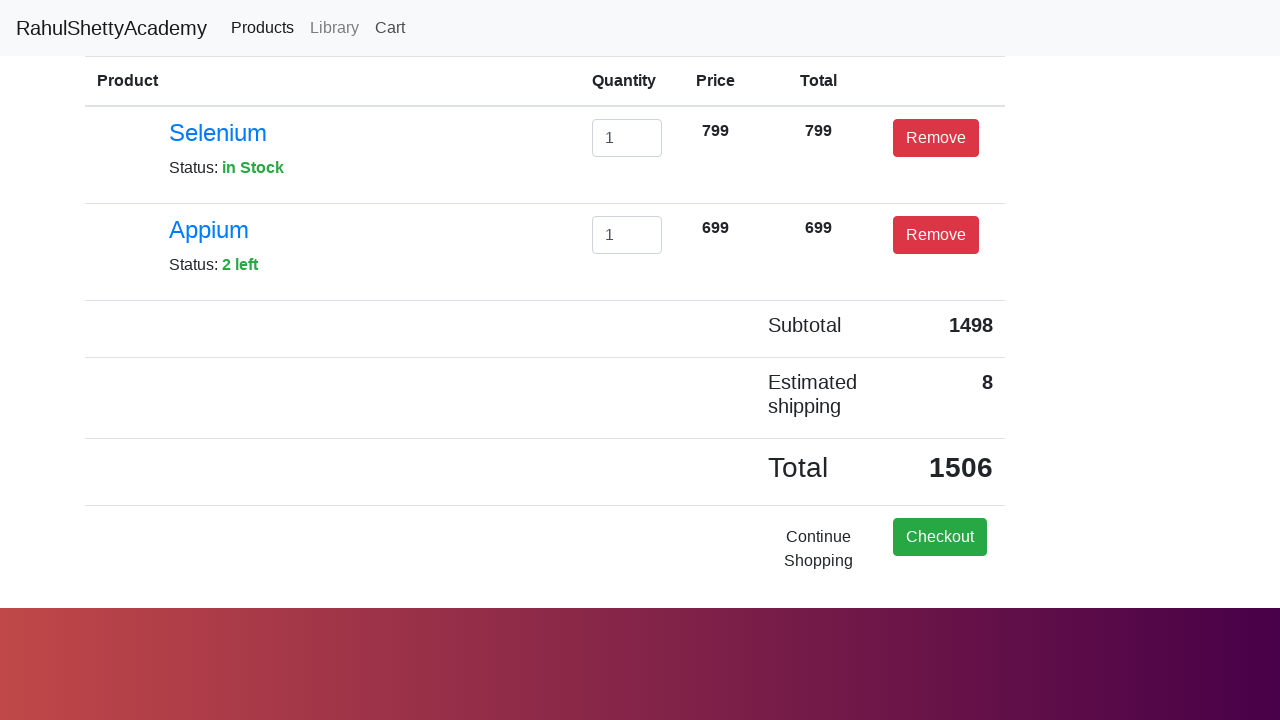

Cleared quantity input field on #exampleInputEmail1
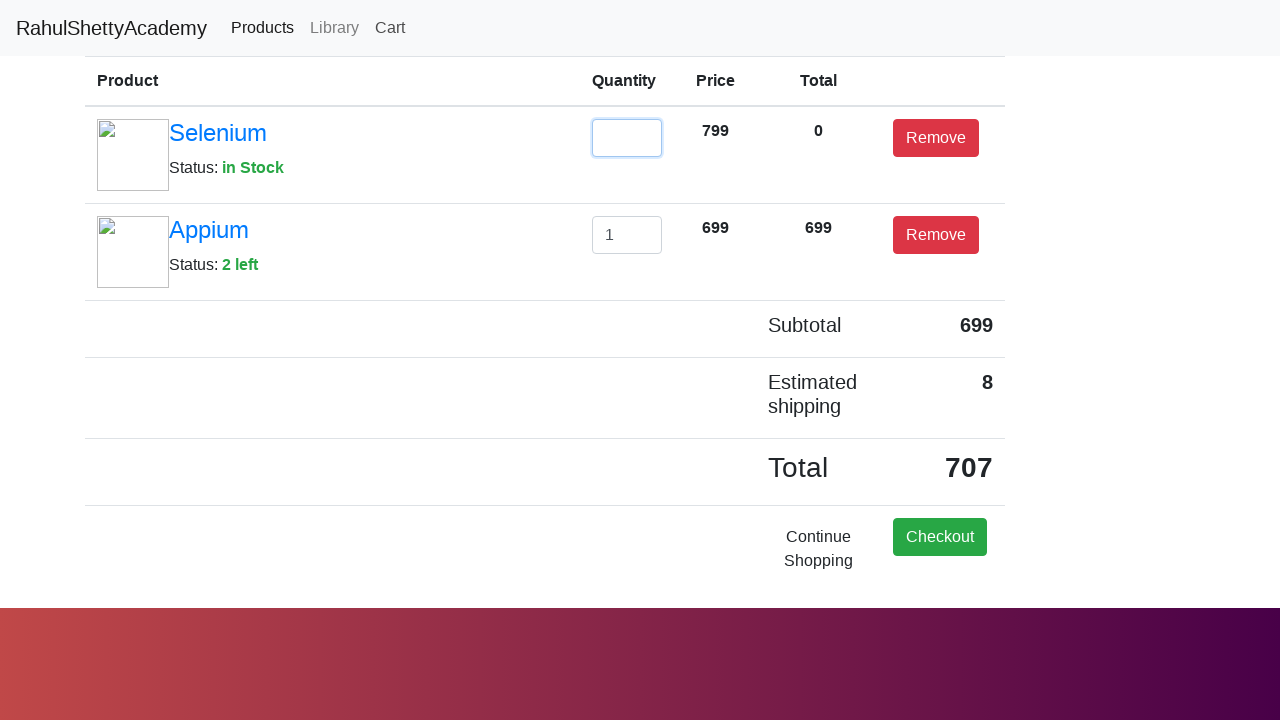

Updated cart quantity to 2 on #exampleInputEmail1
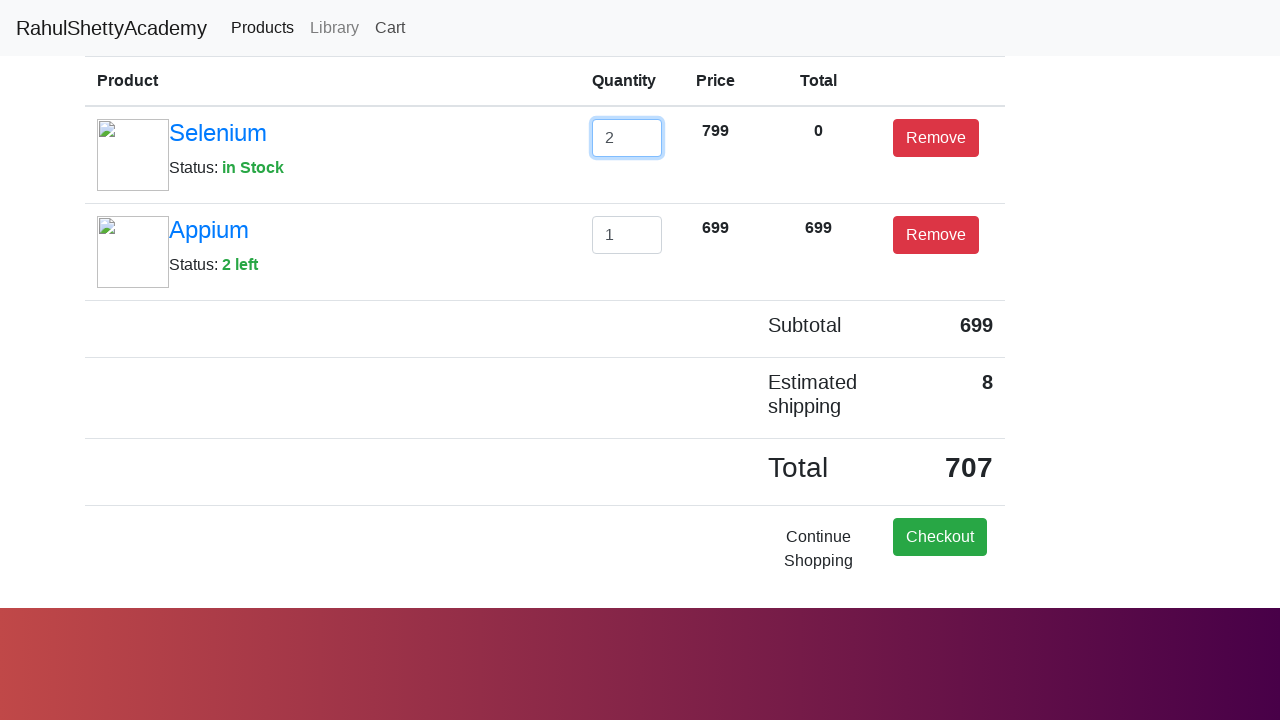

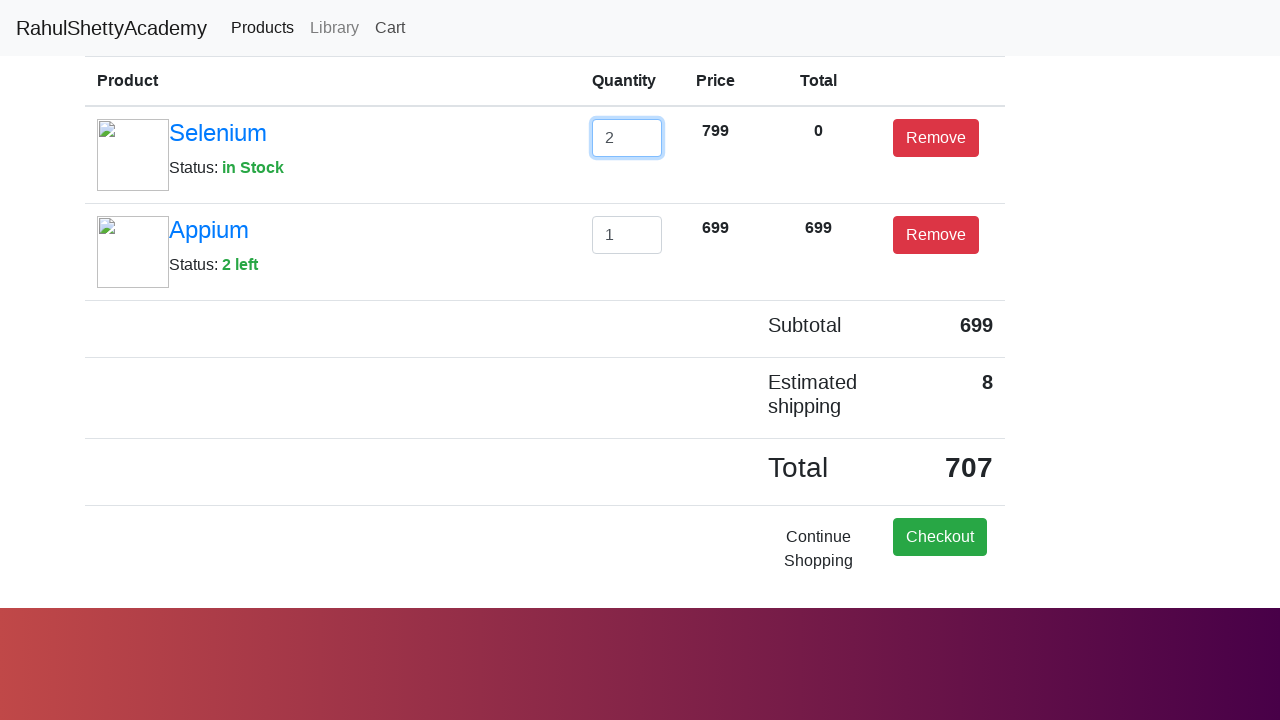